Tests selecting a single option from a dropdown by choosing 'ginger' from the spices select element

Starting URL: https://kitchen.applitools.com/ingredients/select

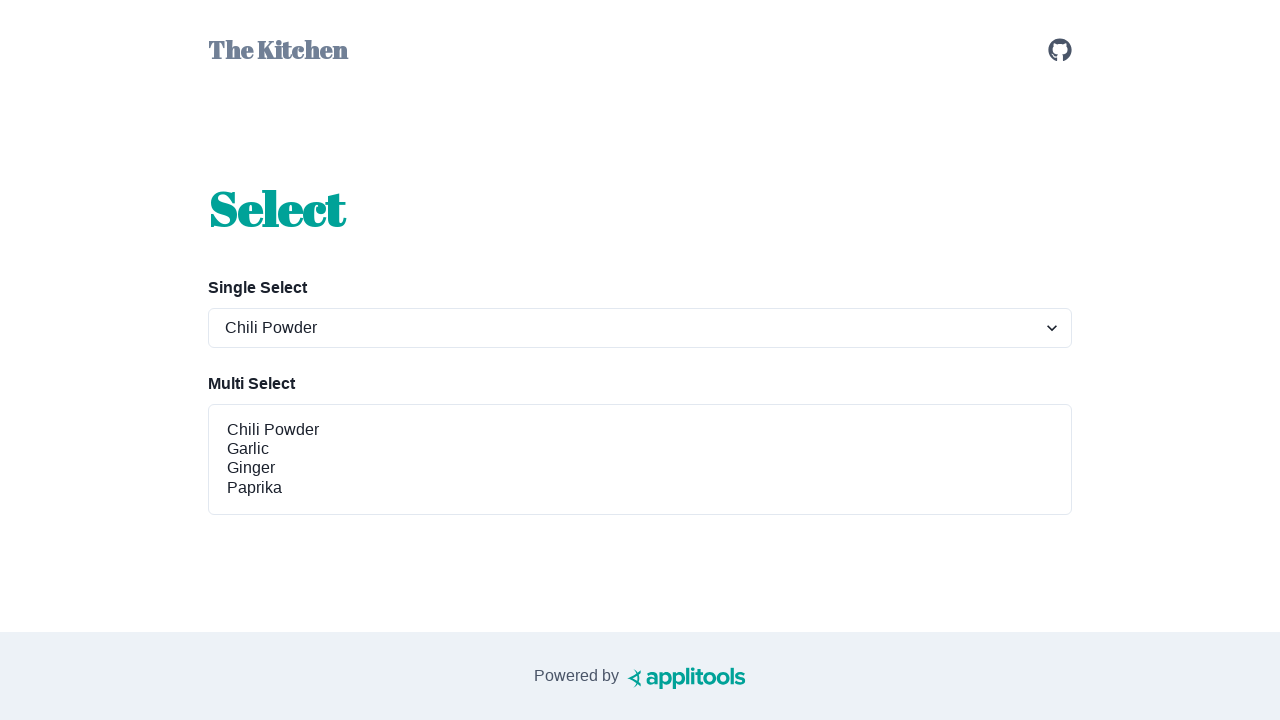

Navigated to select dropdown test page
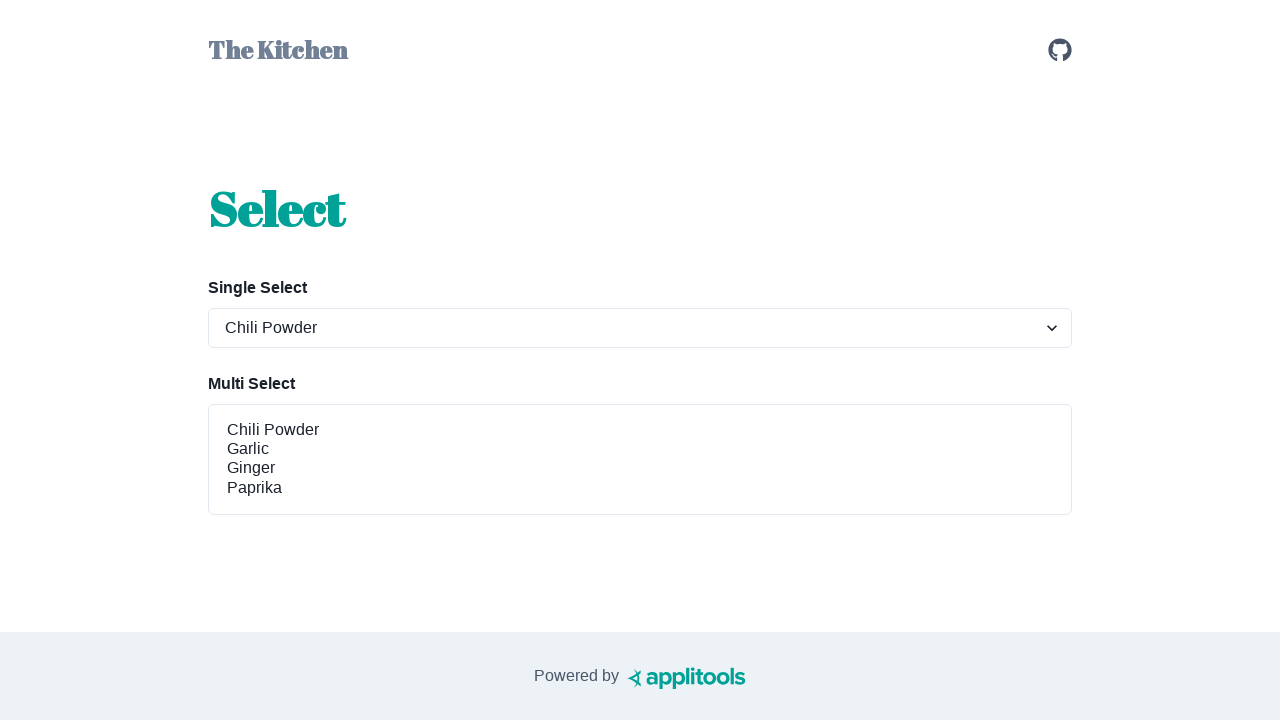

Selected 'ginger' from spices dropdown on #spices-select-single
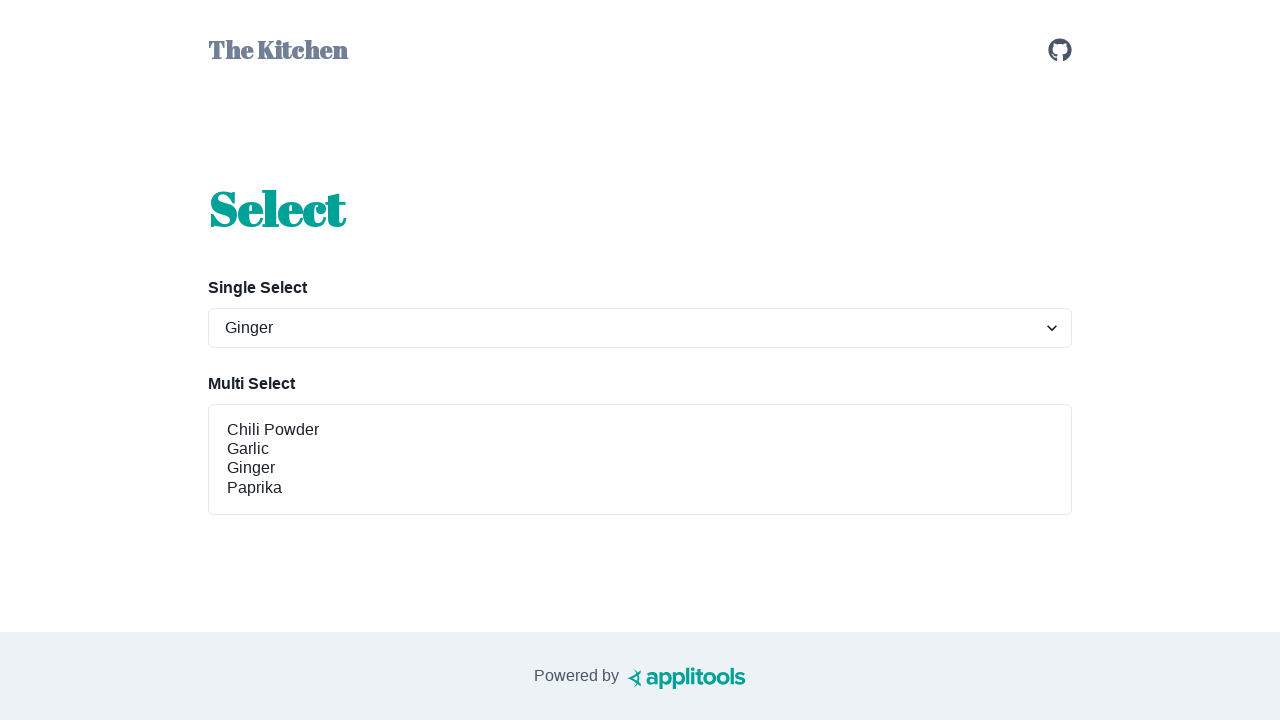

Verified that 'ginger' was successfully selected in the dropdown
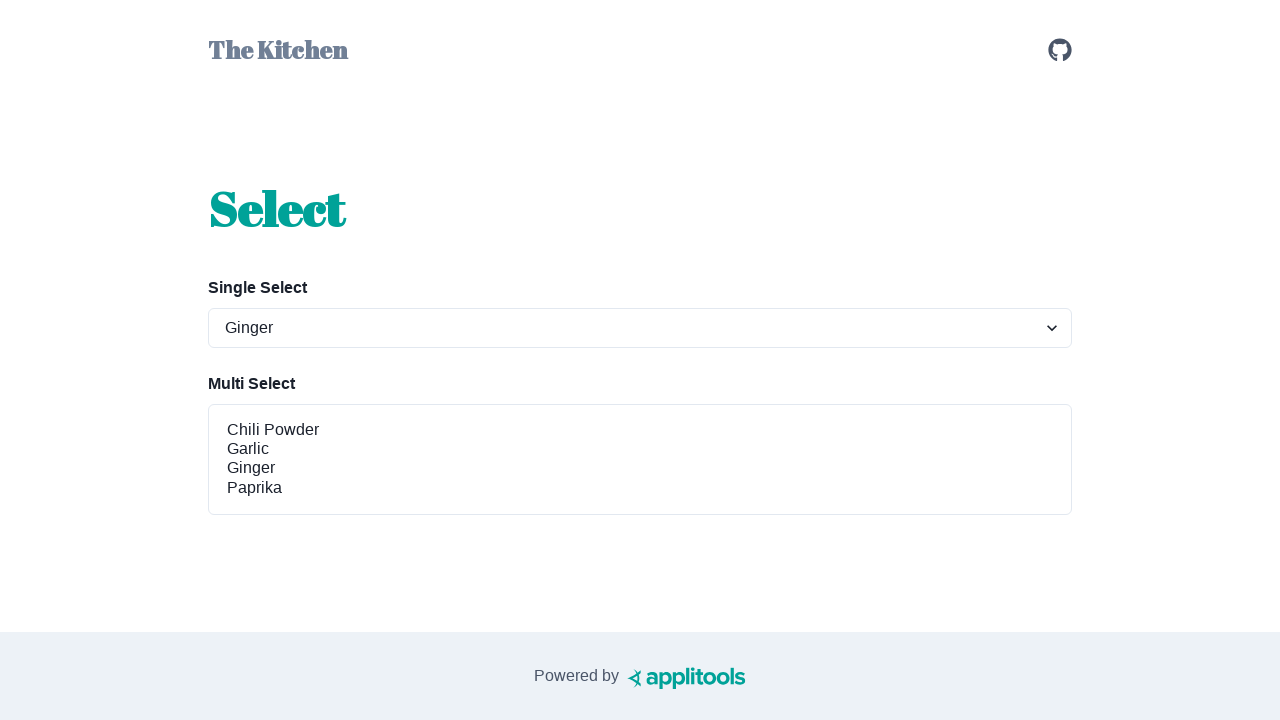

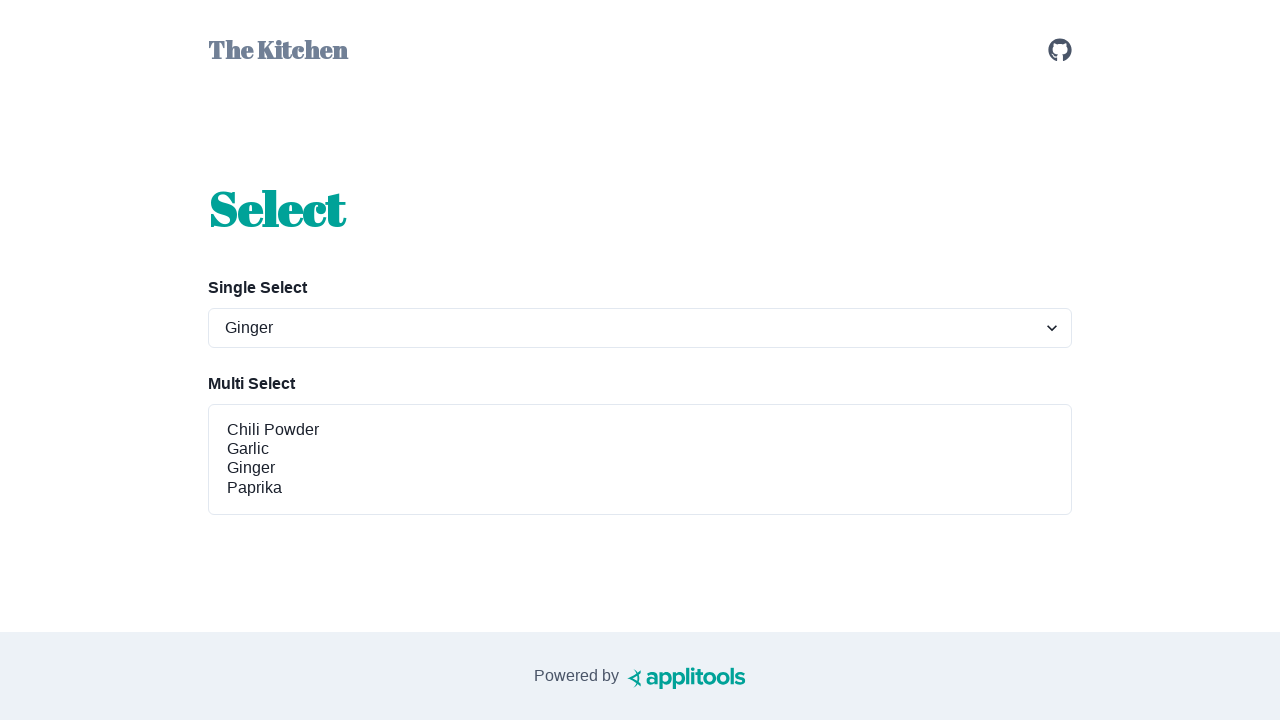